Tests mouse hover functionality by hovering over a button and clicking the revealed Reload link

Starting URL: https://www.rahulshettyacademy.com/AutomationPractice/

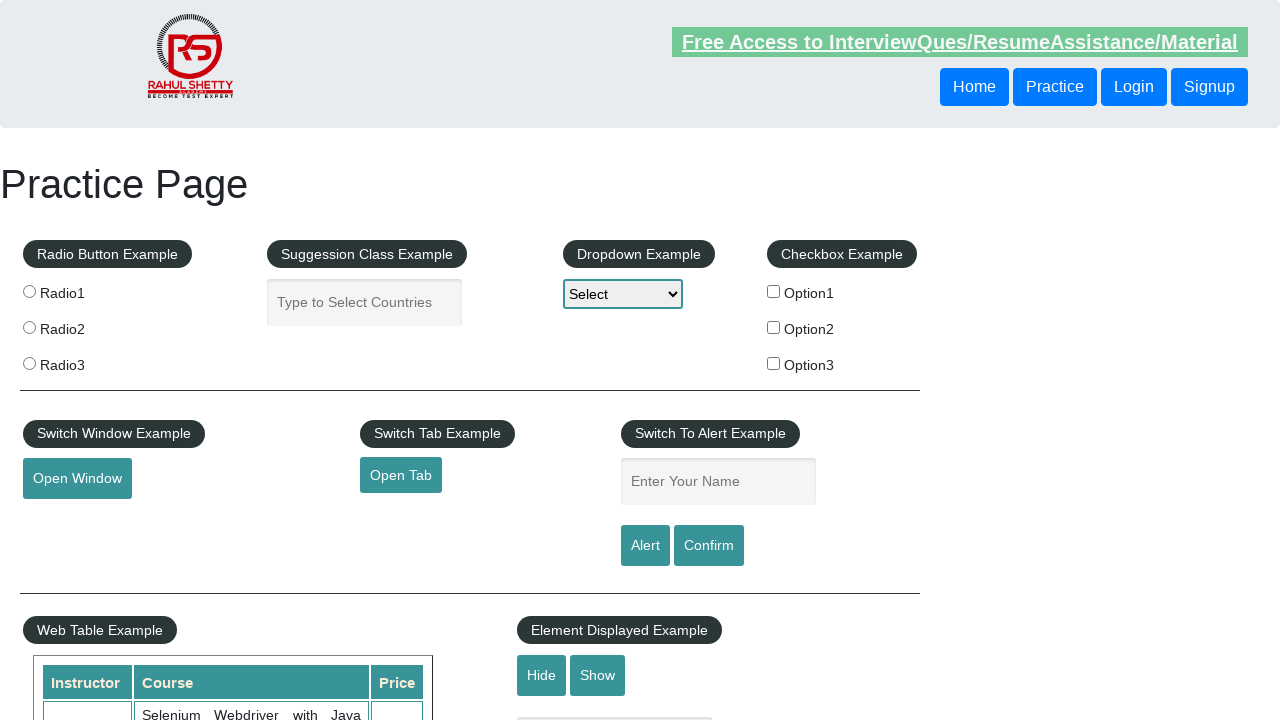

Hovered over the mouse hover button to reveal hidden elements at (83, 361) on #mousehover
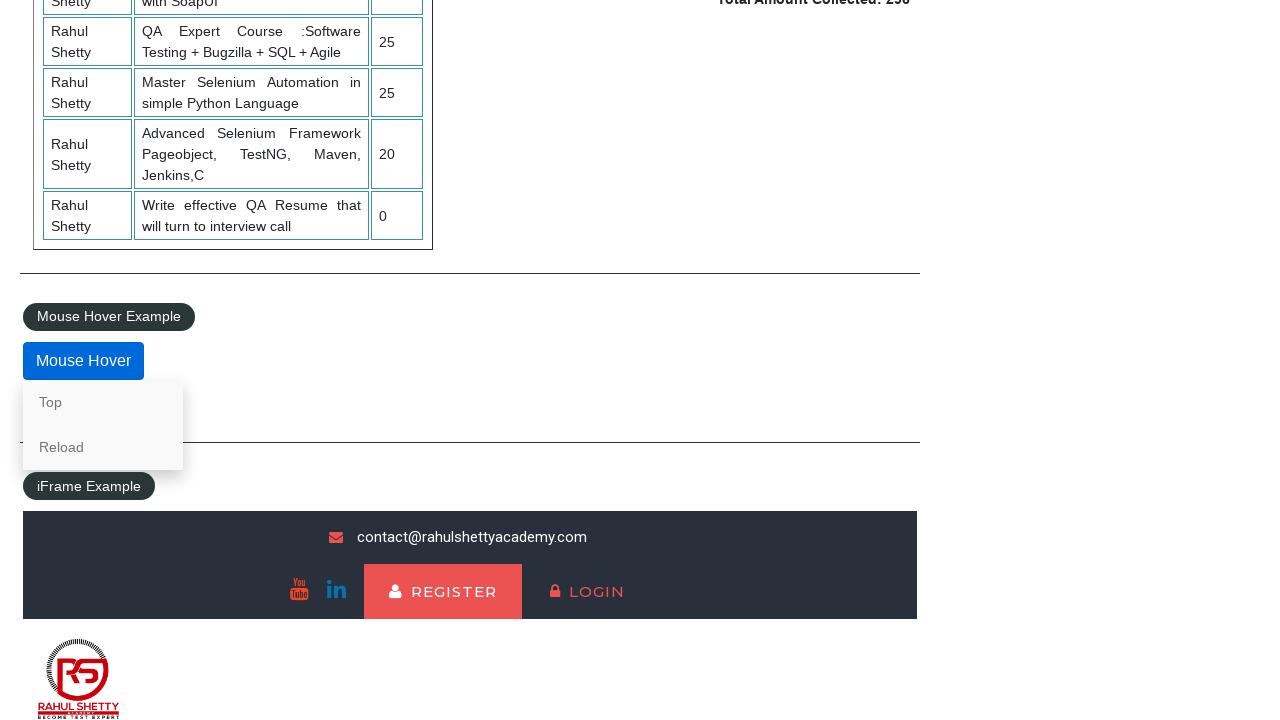

Clicked the Reload link that appeared after hovering at (103, 447) on xpath=//a[text()='Reload']
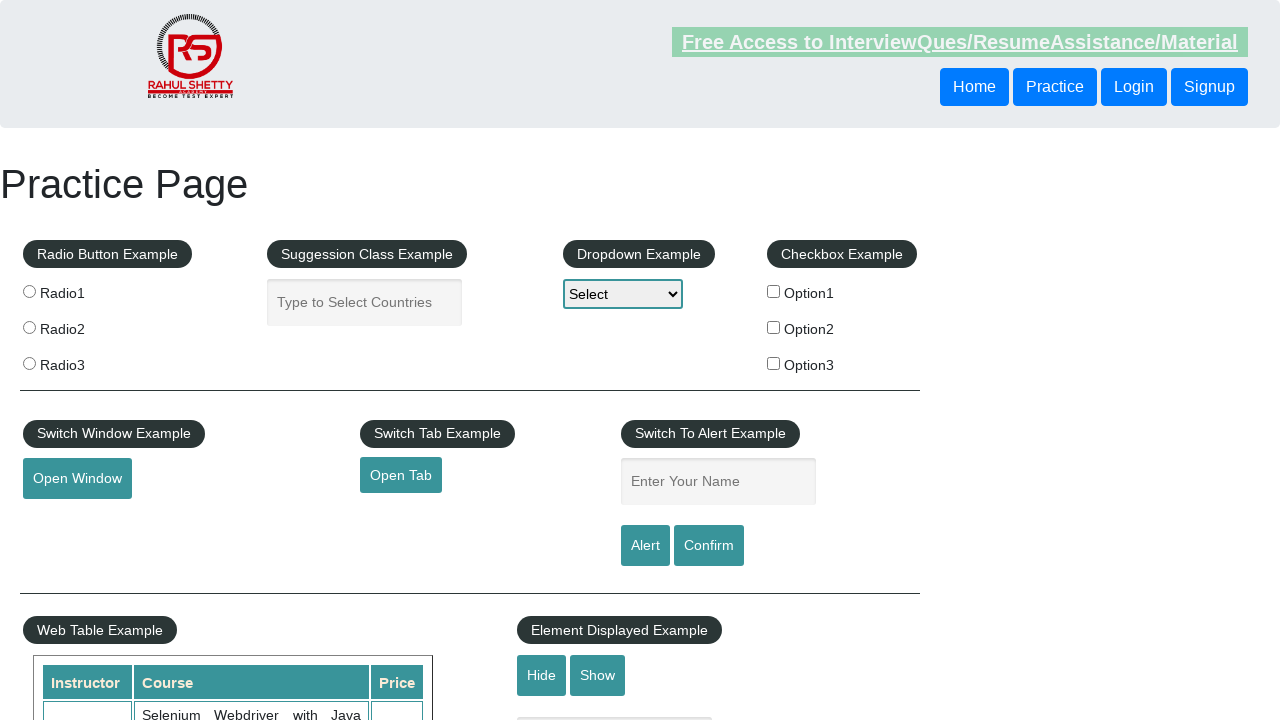

Verified that page URL still contains 'AutomationPractice' after reload
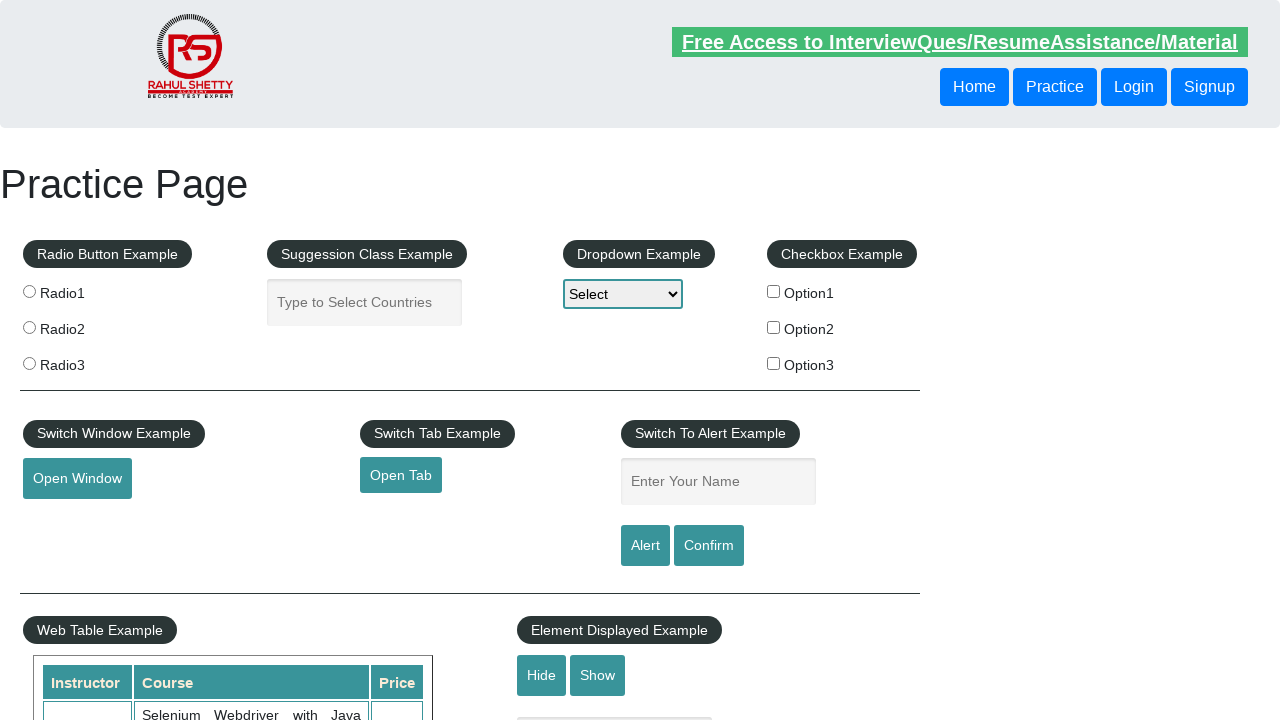

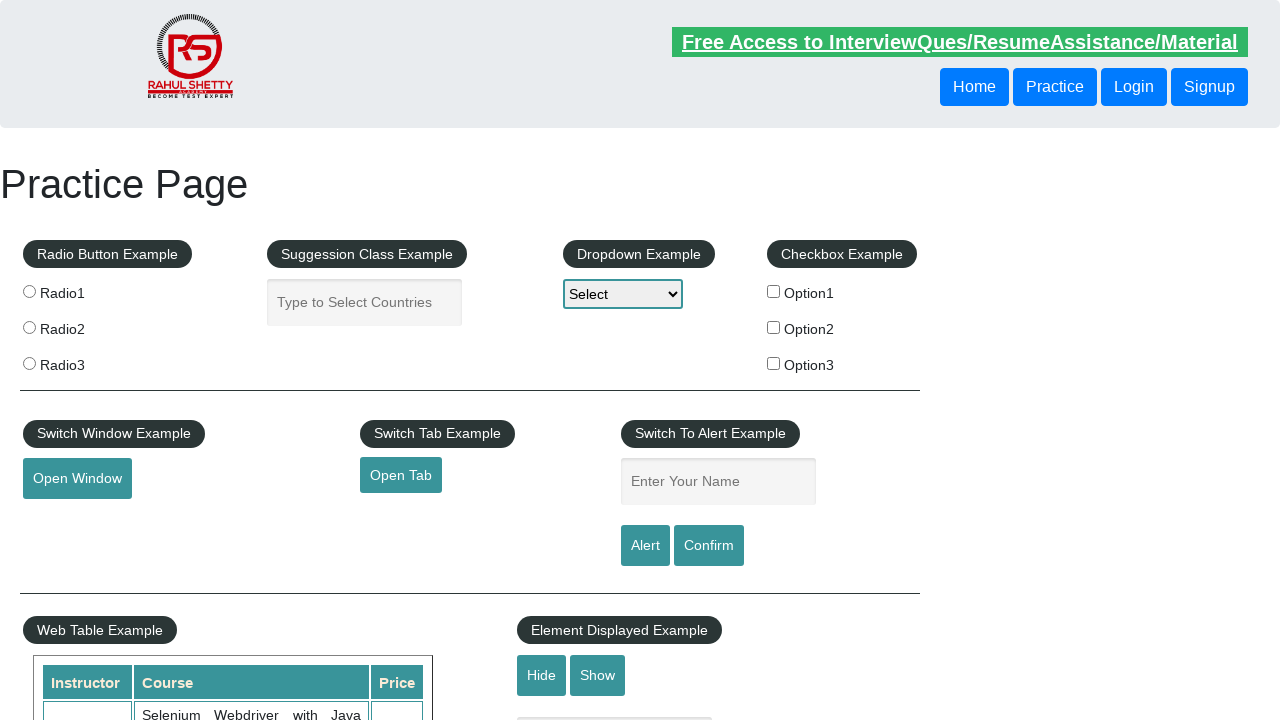